Tests navigation to the Playwright Python documentation by clicking the Docs link from the homepage

Starting URL: https://playwright.dev/python/

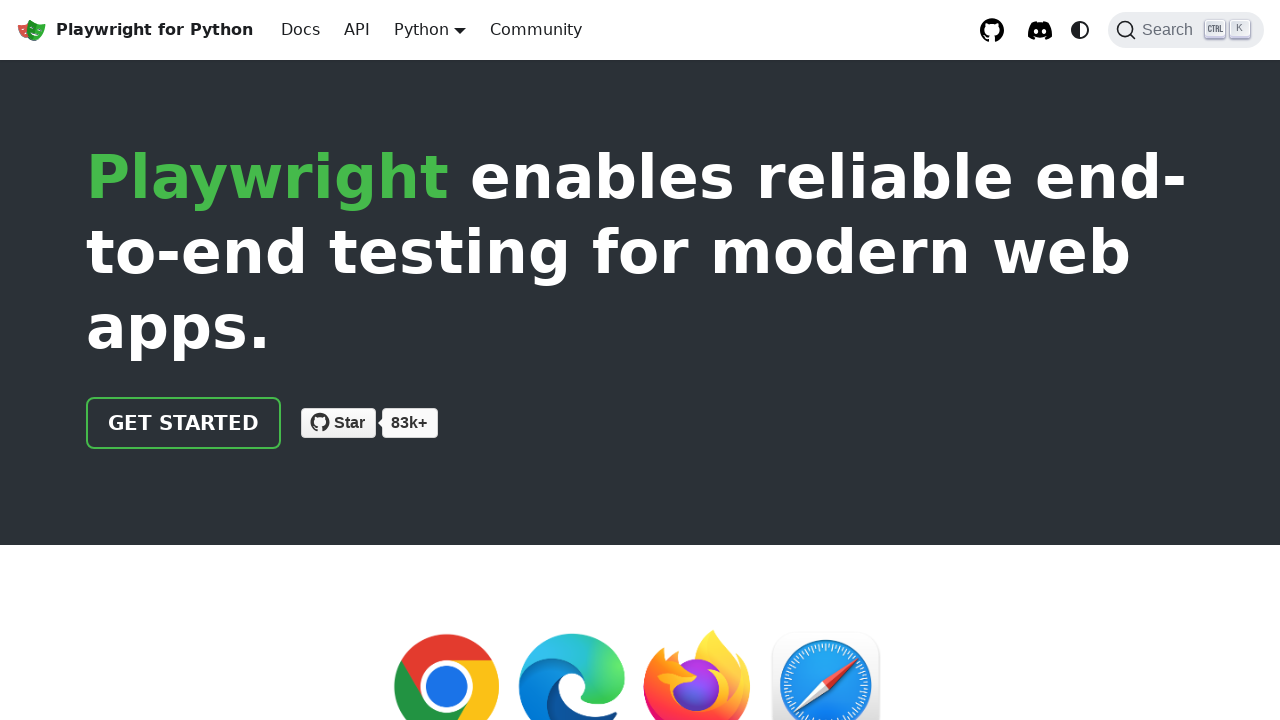

Clicked Docs link from homepage at (300, 30) on internal:role=link[name="Docs"i]
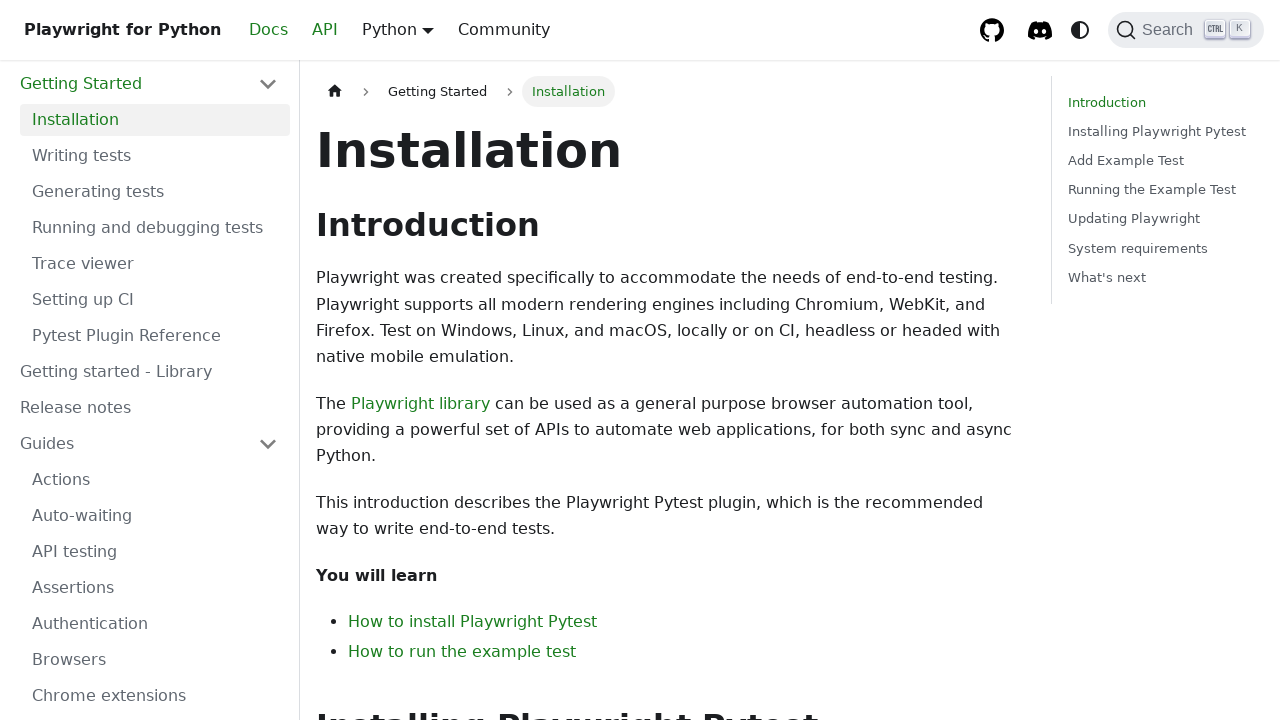

Playwright Python documentation page loaded successfully
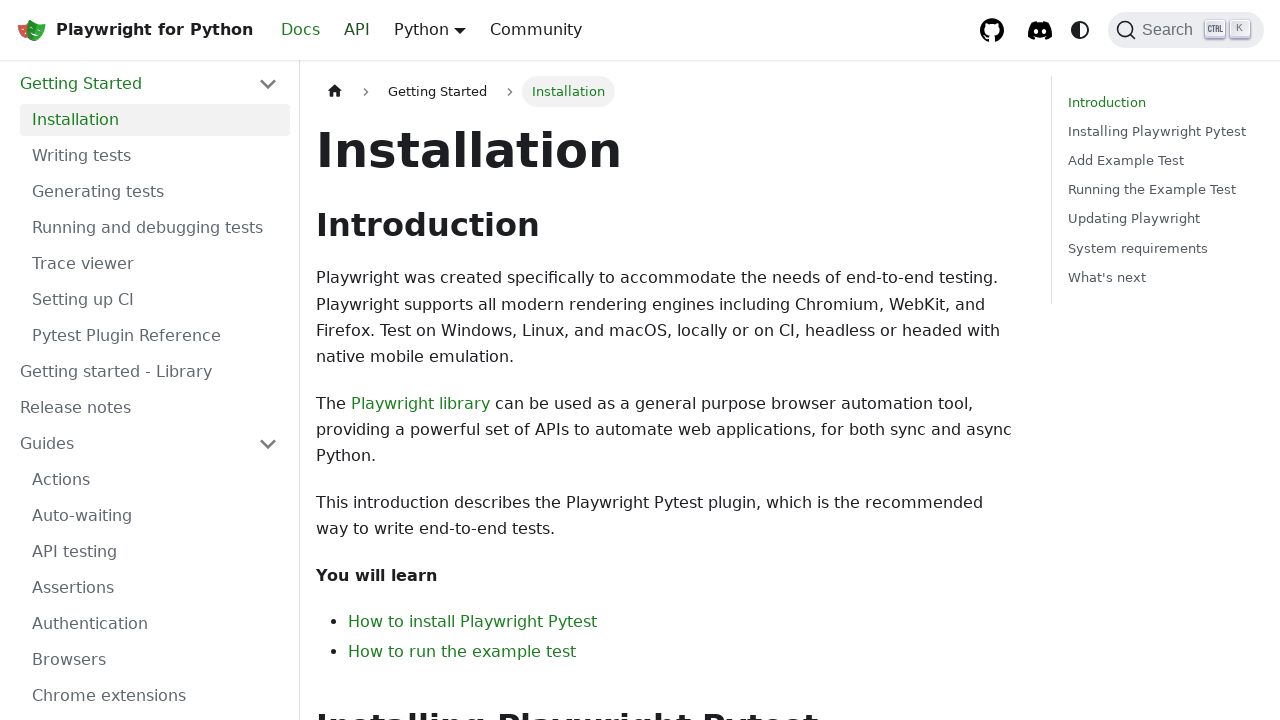

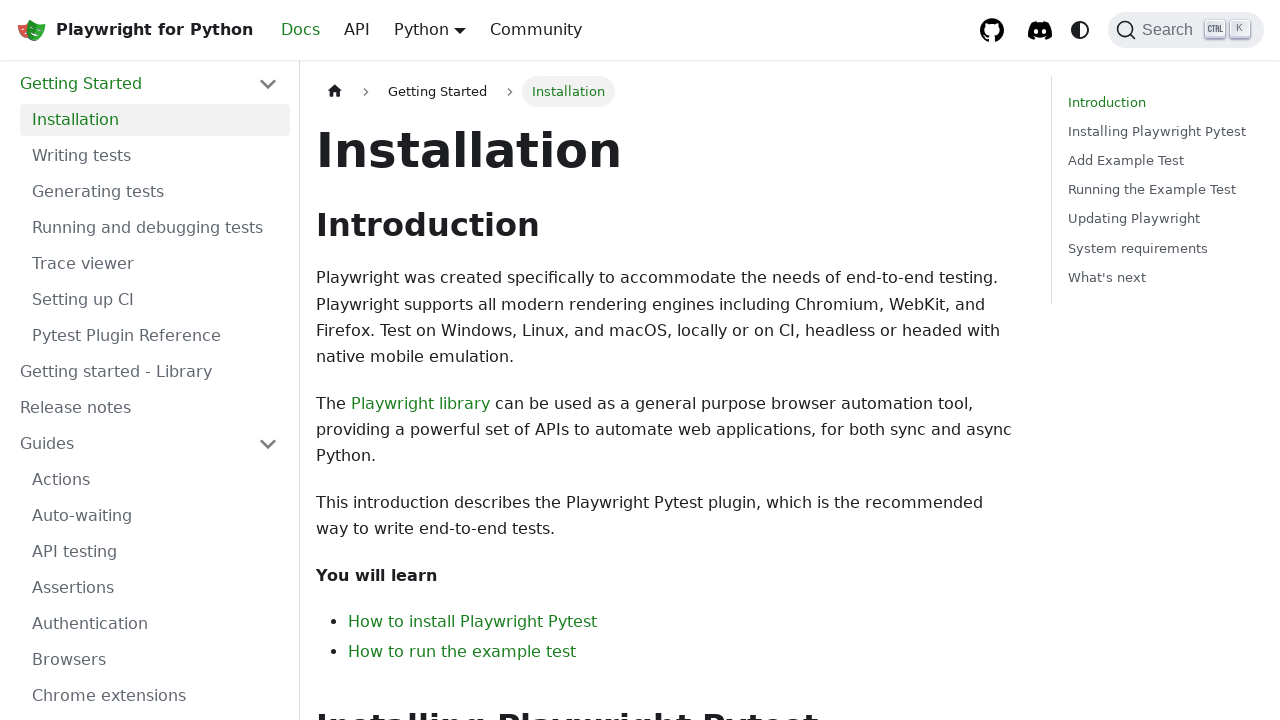